Tests basic navigation by visiting the training support homepage and clicking on the About Us link

Starting URL: https://v1.training-support.net

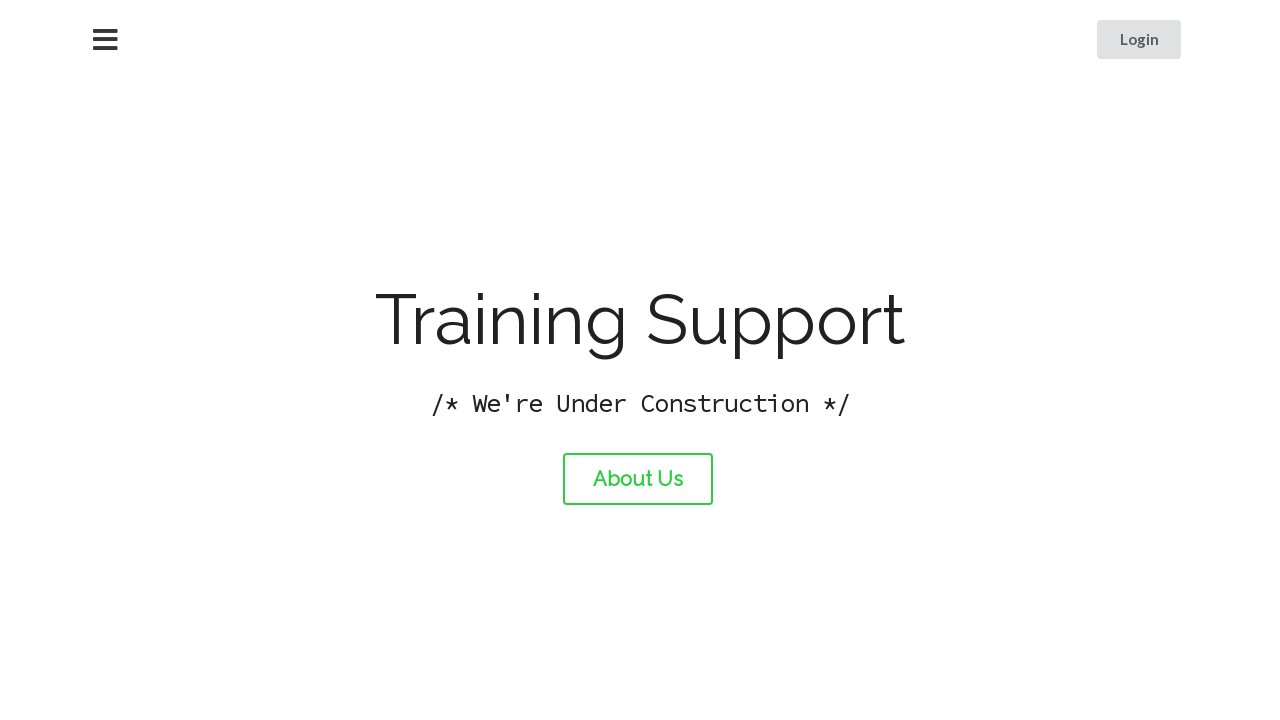

Navigated to training support homepage
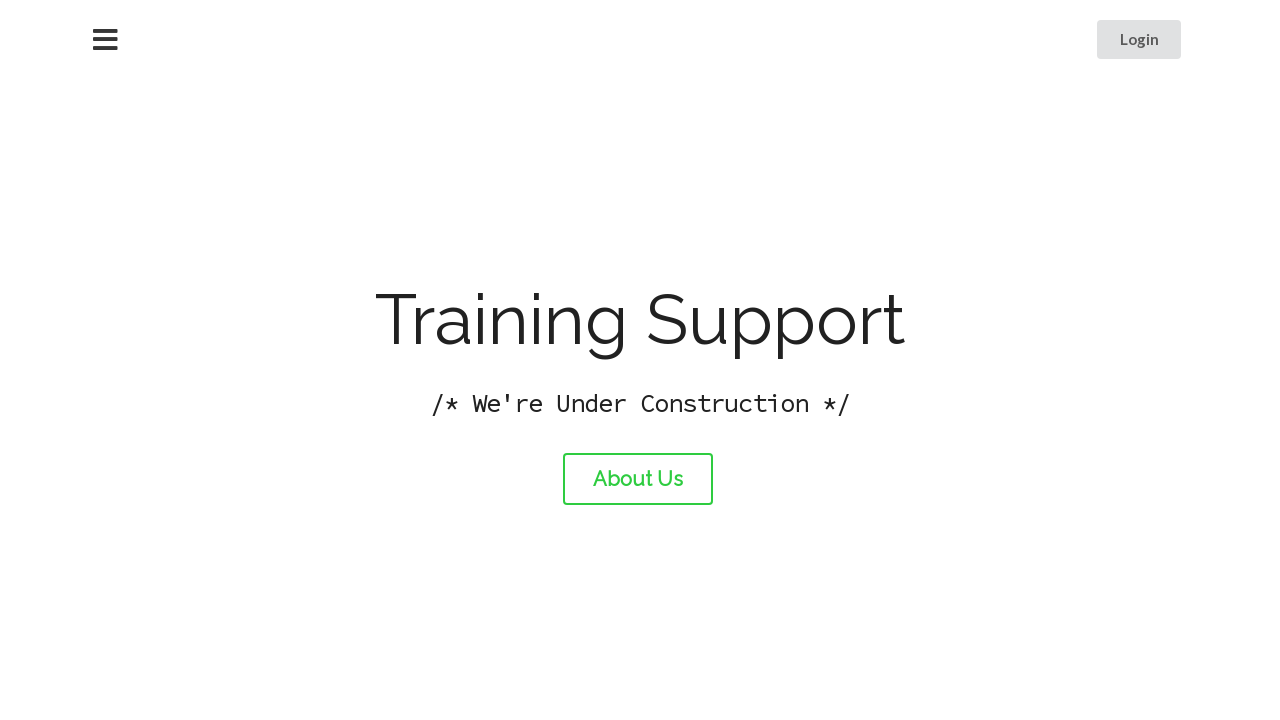

Clicked on the About Us link at (638, 479) on xpath=//a[text() = 'About Us']
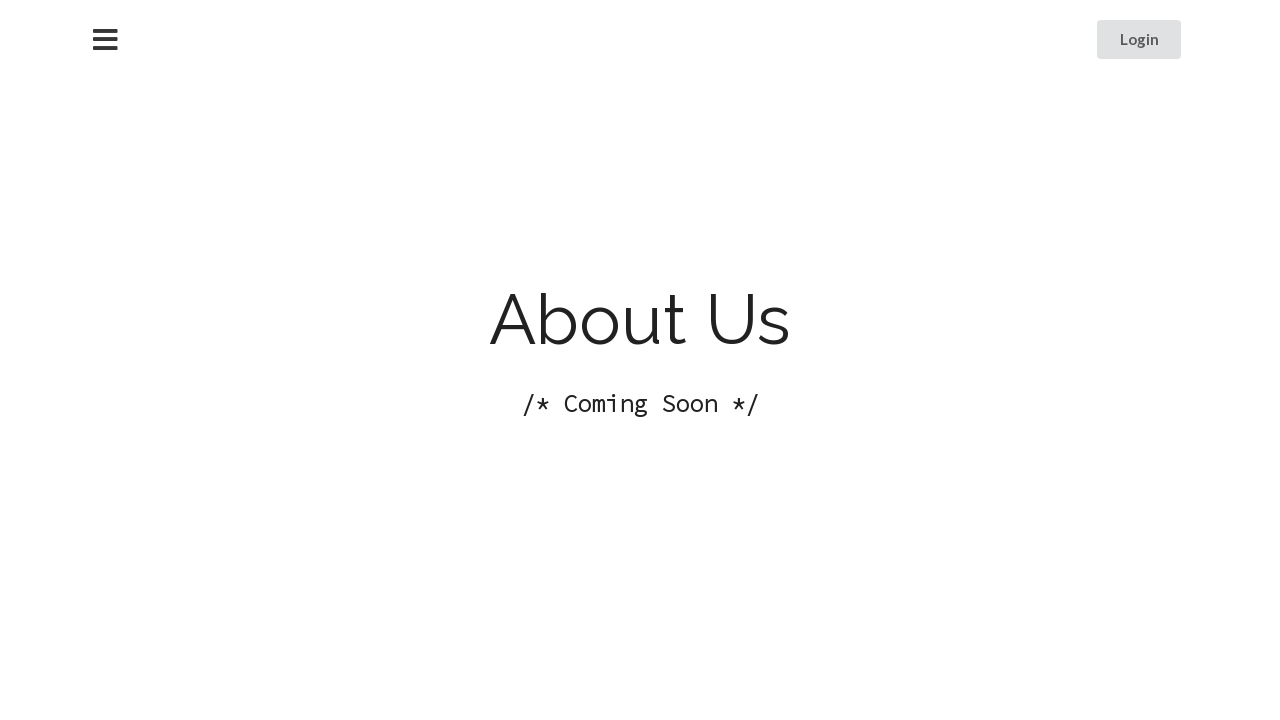

About Us page loaded successfully
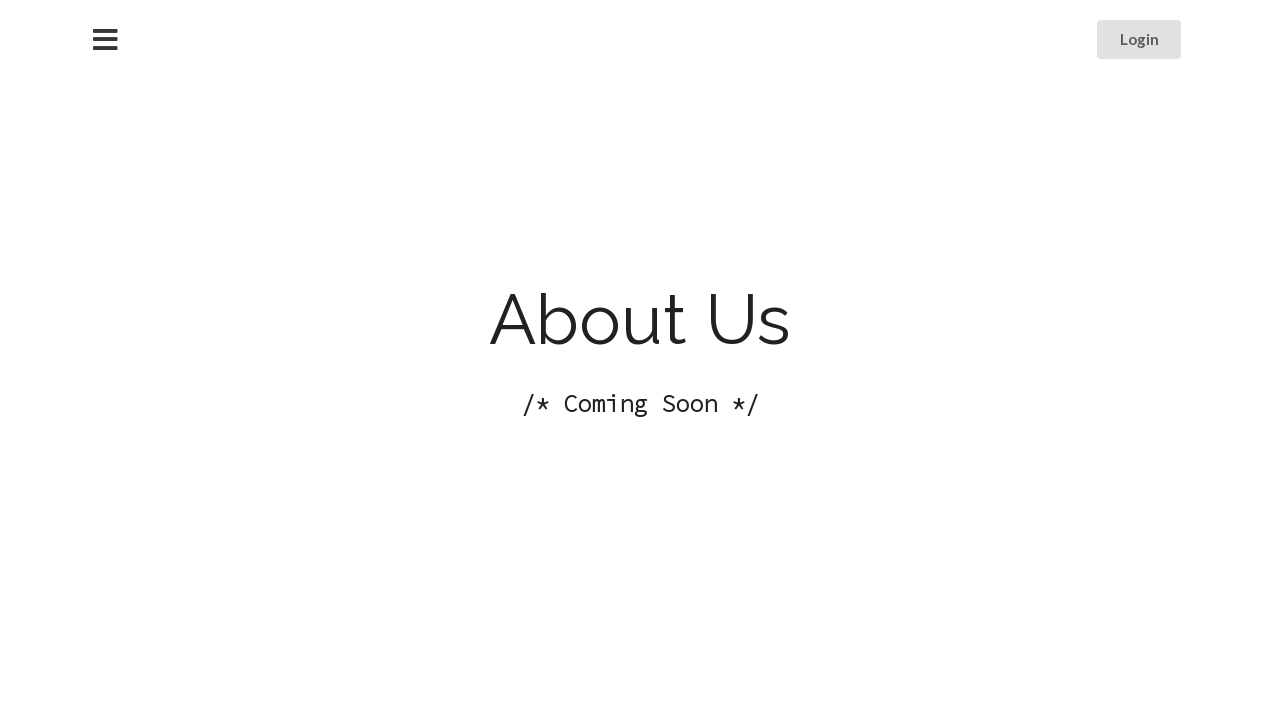

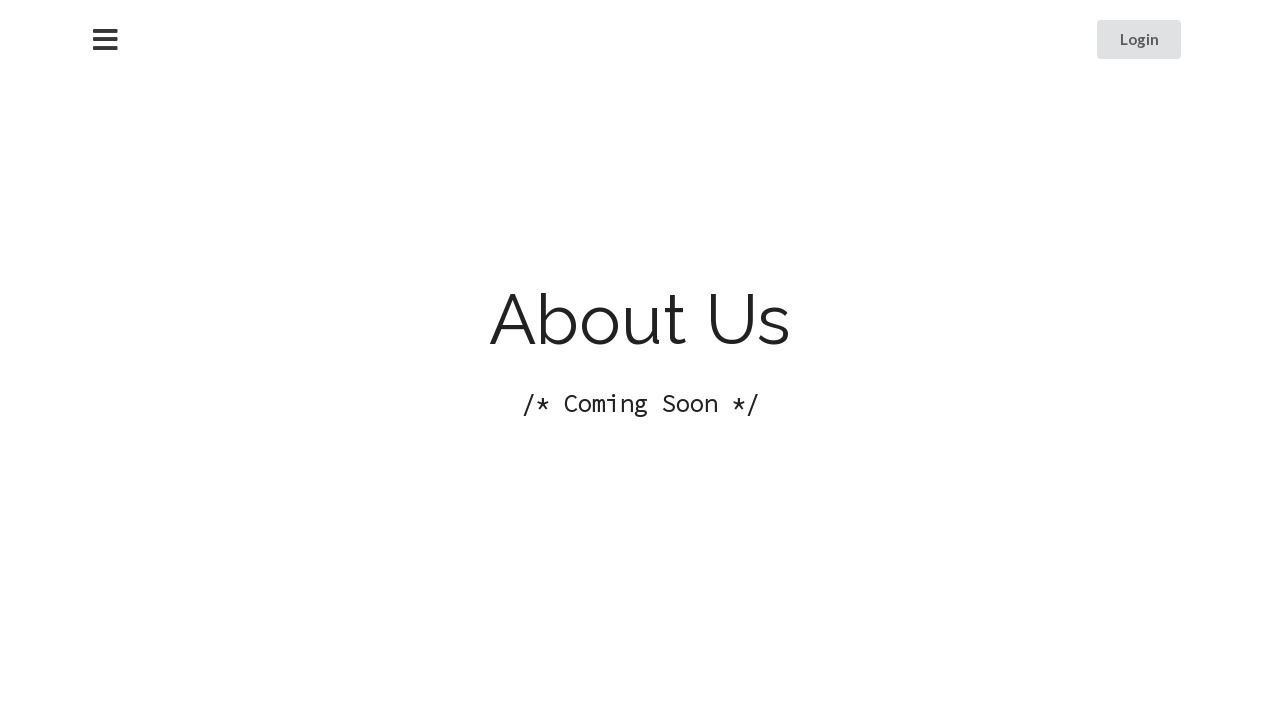